Tests window handling functionality by clicking a link that opens a new window, switching between windows, and interacting with iframe content

Starting URL: https://www.w3schools.com/jsref/met_win_open.asp

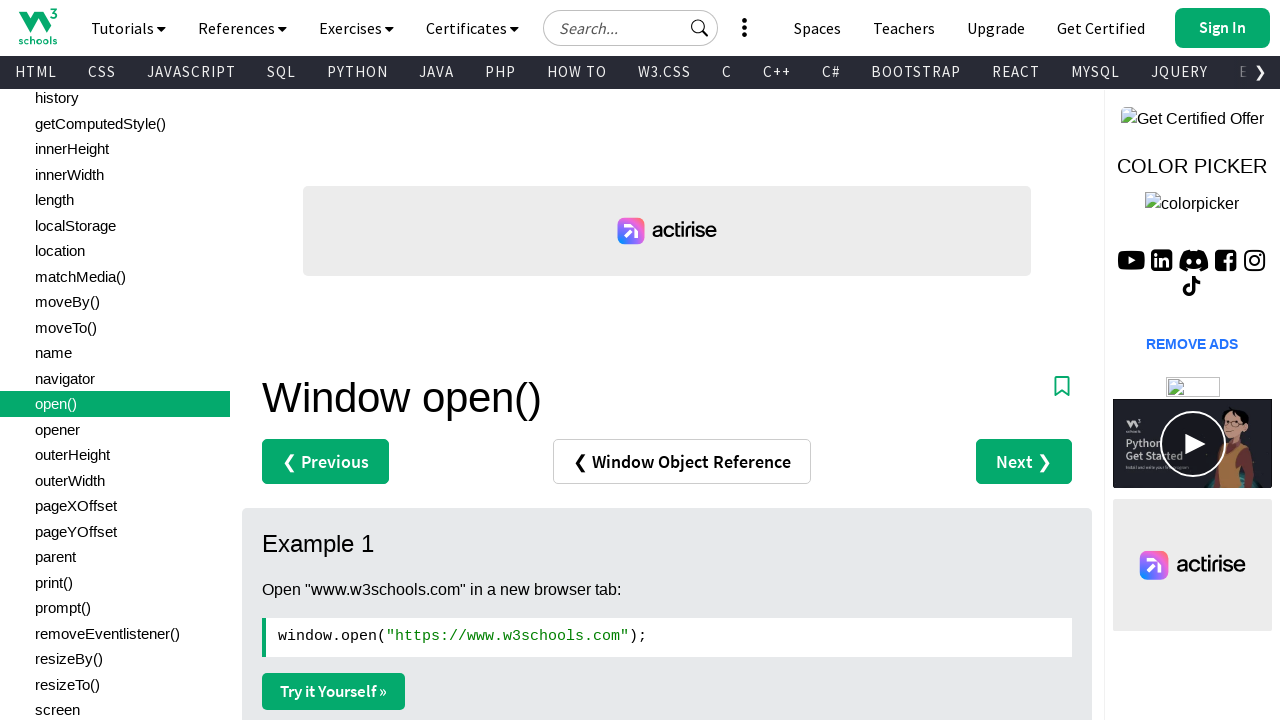

Clicked 'Try it Yourself »' link to open new window at (334, 691) on text='Try it Yourself »'
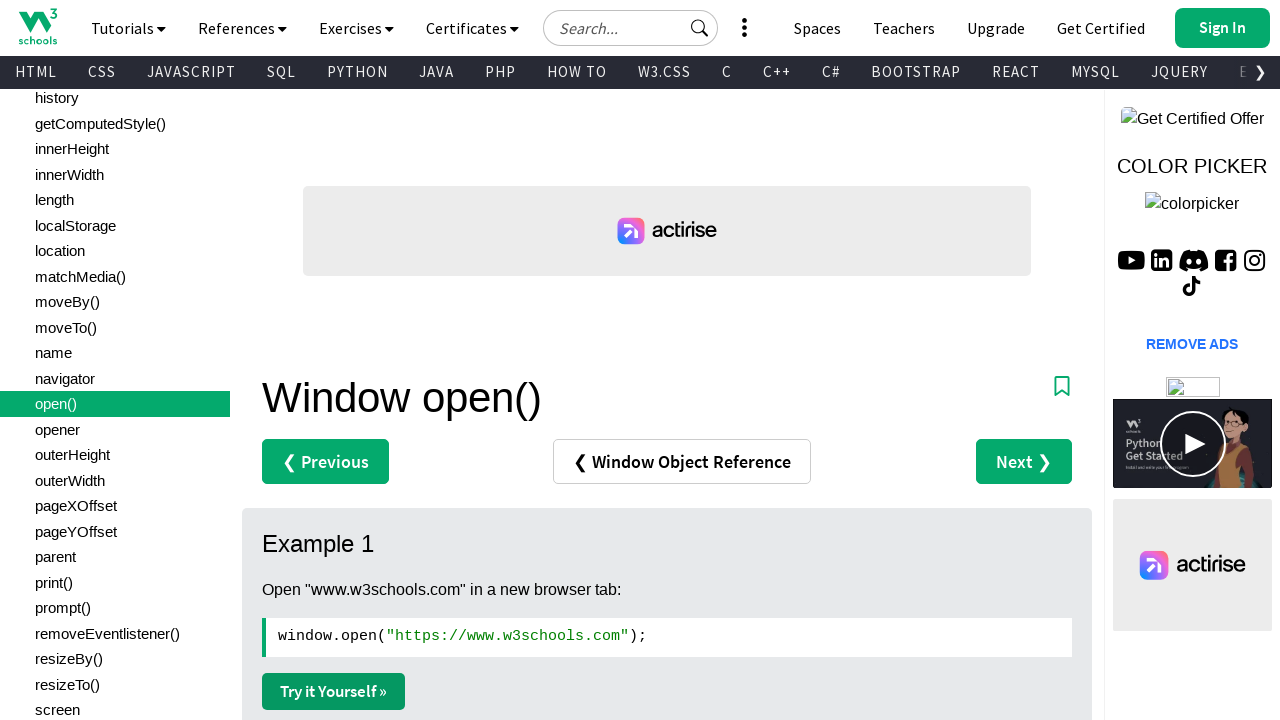

New window/page object obtained
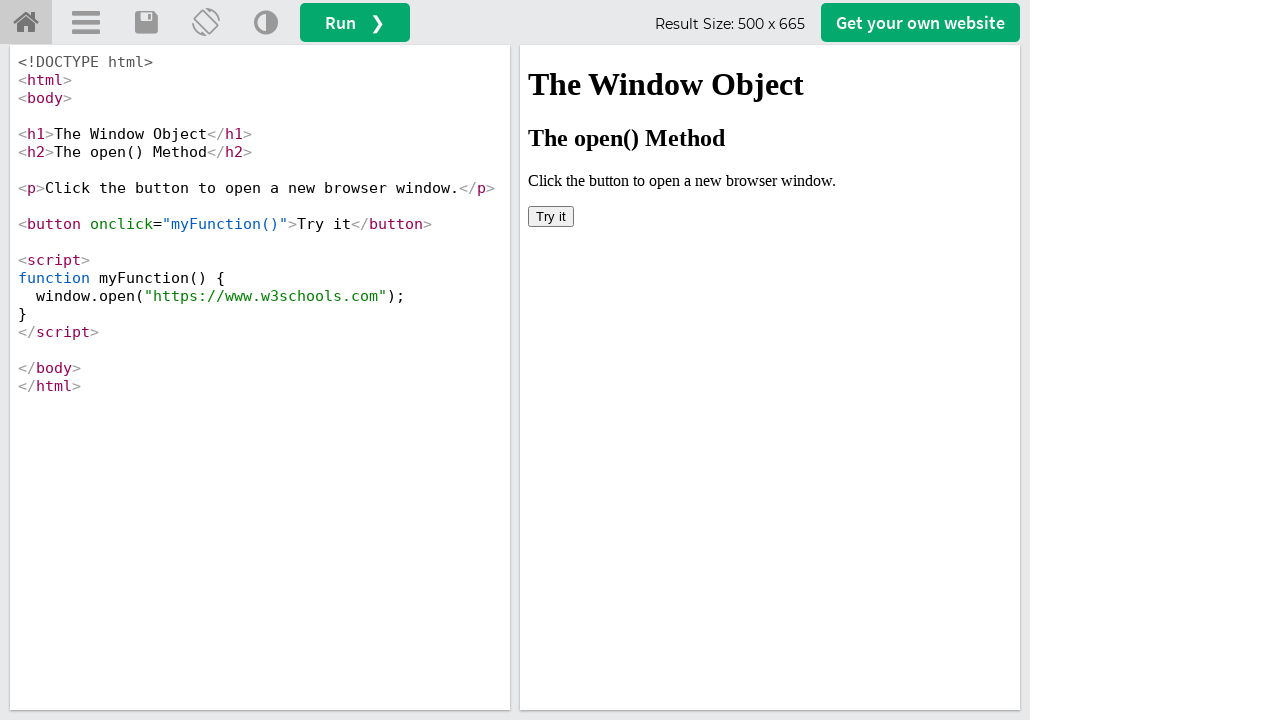

New window loaded completely
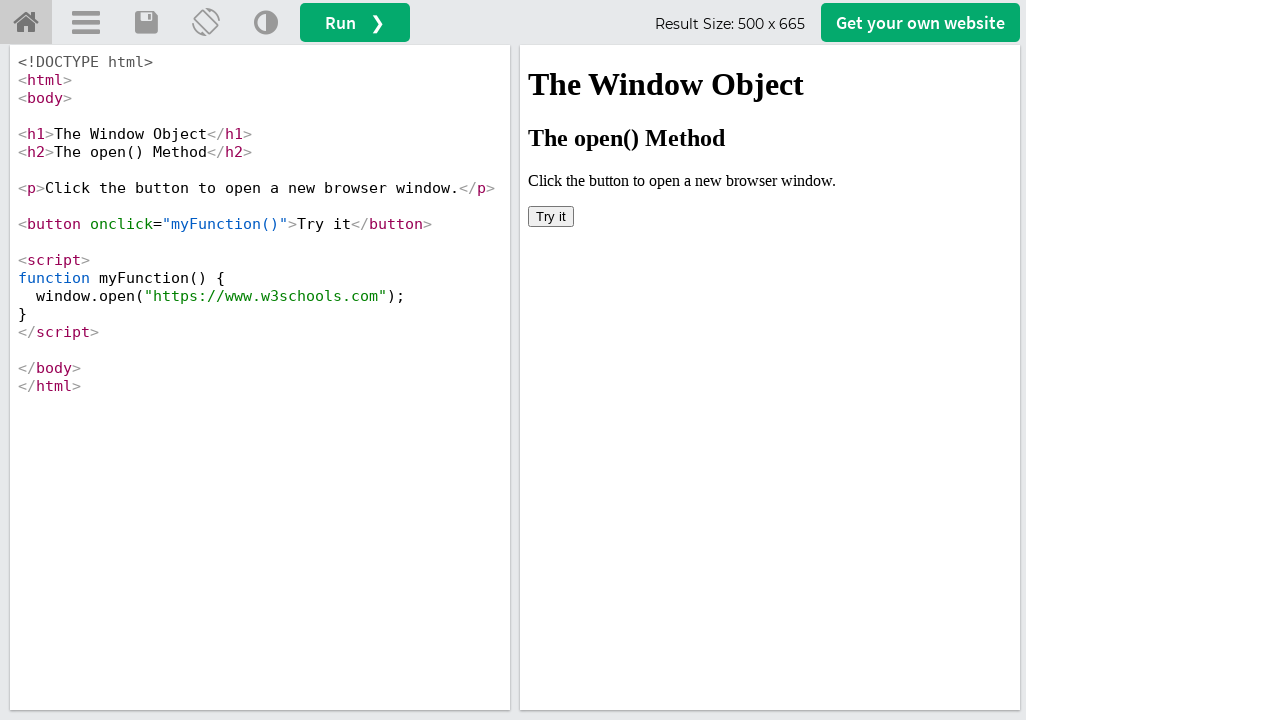

Retrieved new window title: W3Schools Tryit Editor
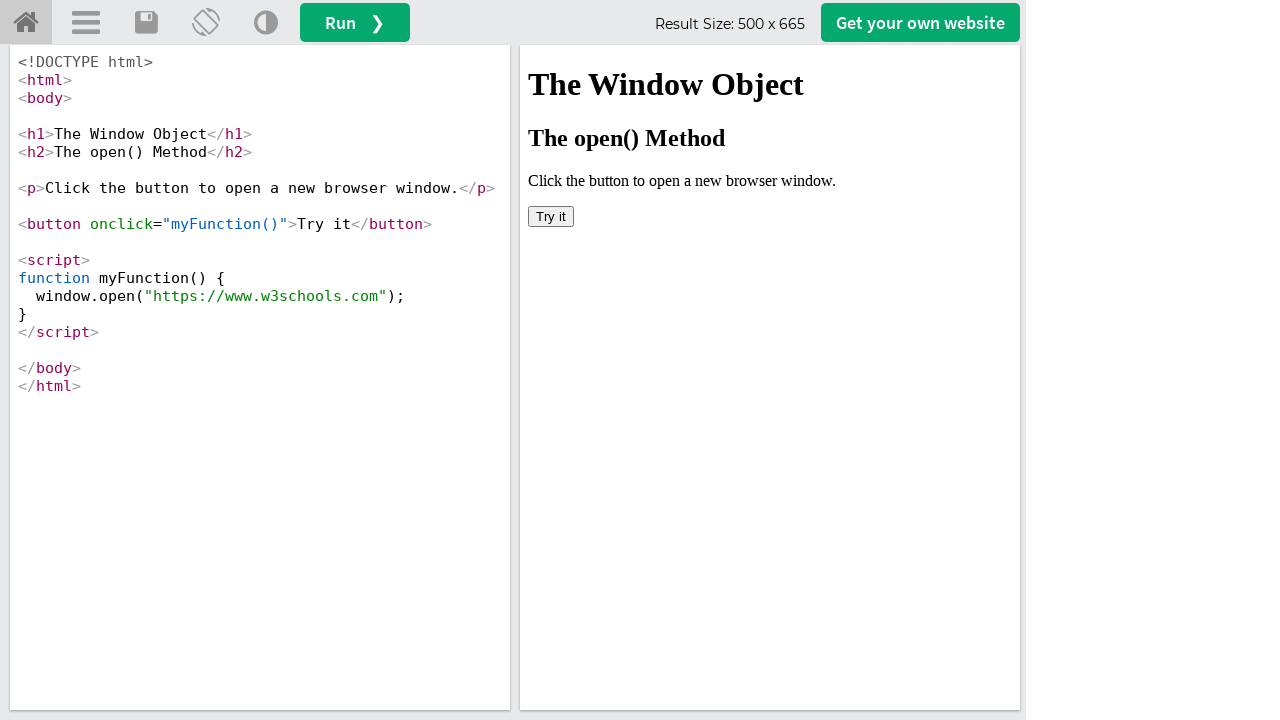

Switched to iframe with name 'iframeResult'
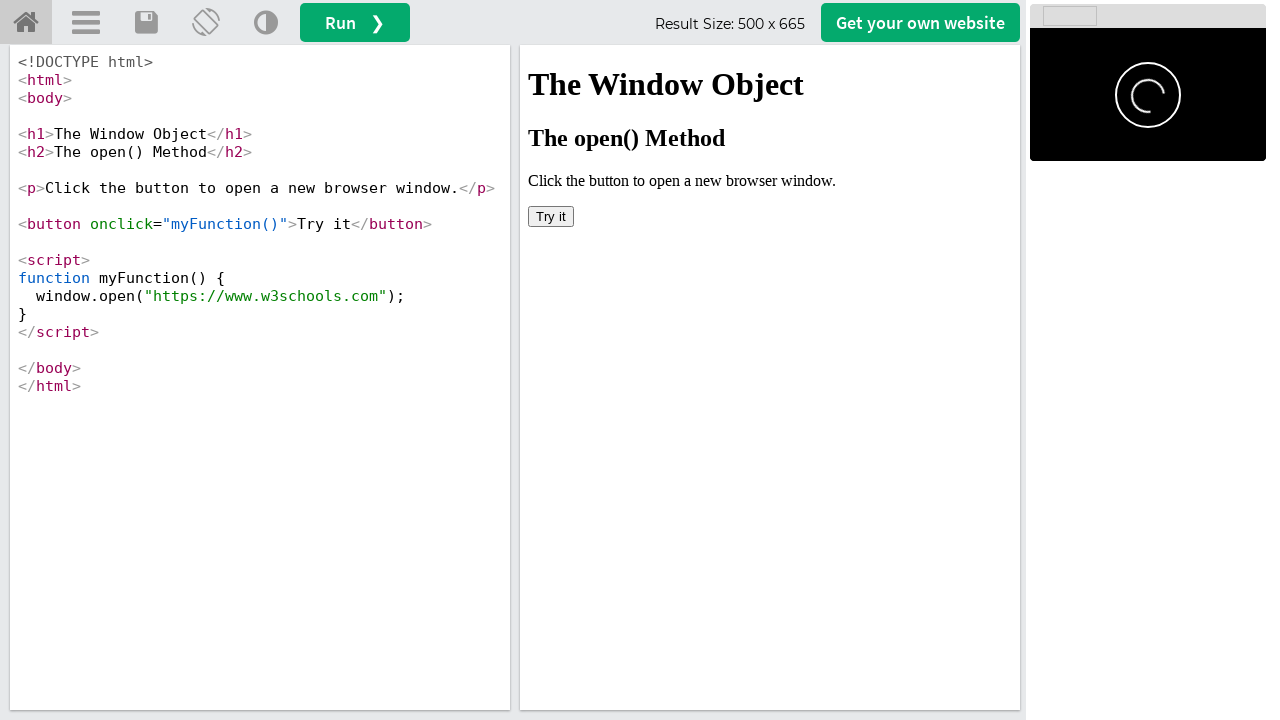

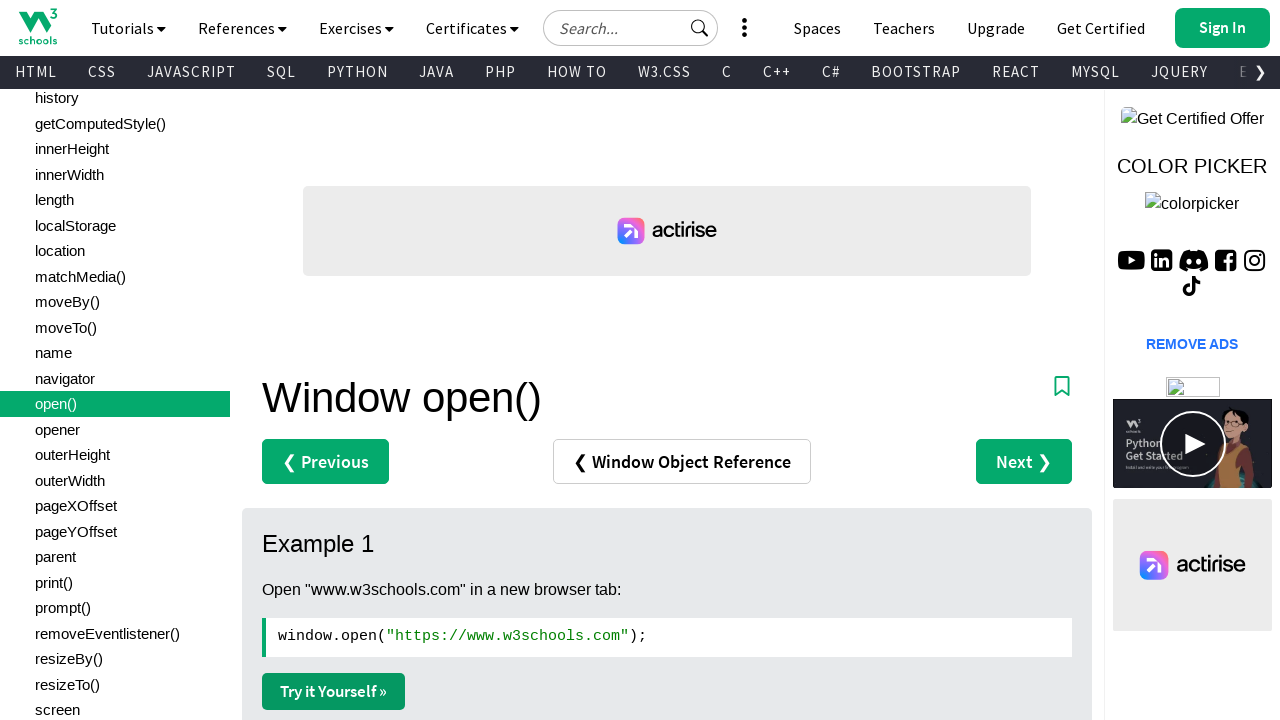